Opens the Rahul Shetty Academy website and verifies the page loads by checking the title is present

Starting URL: https://rahulshettyacademy.com/

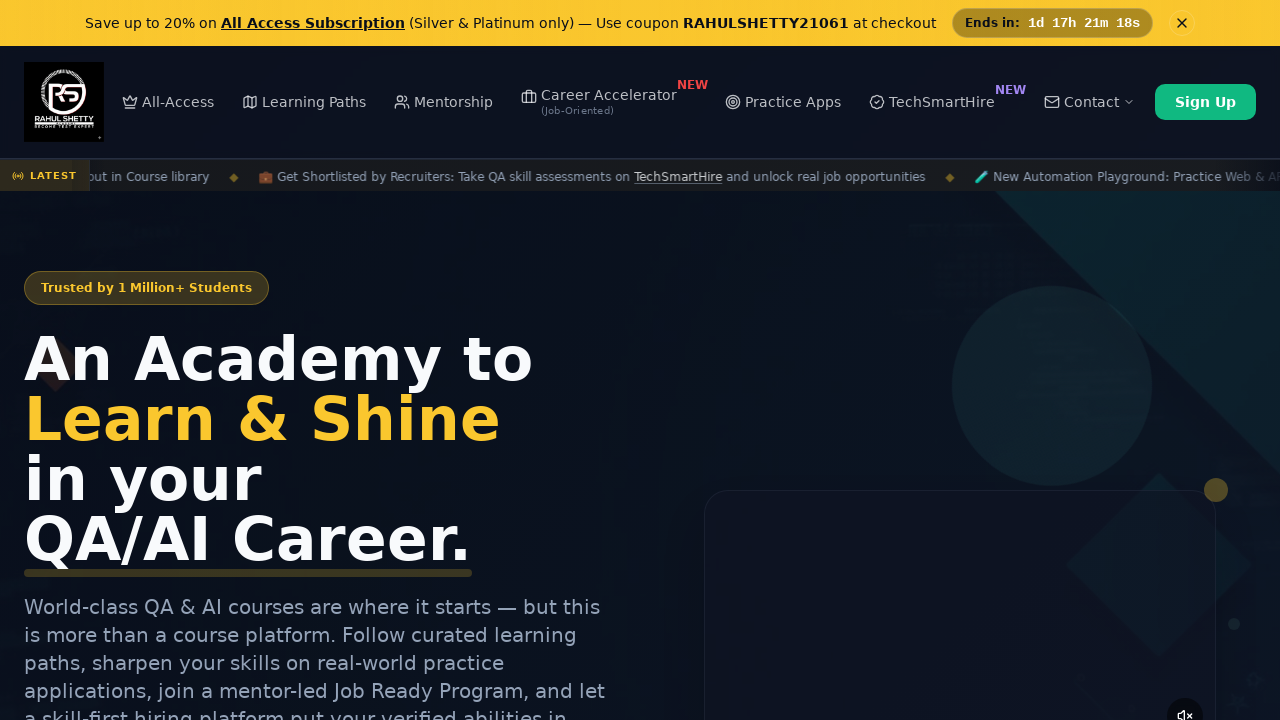

Waited for page to reach domcontentloaded state
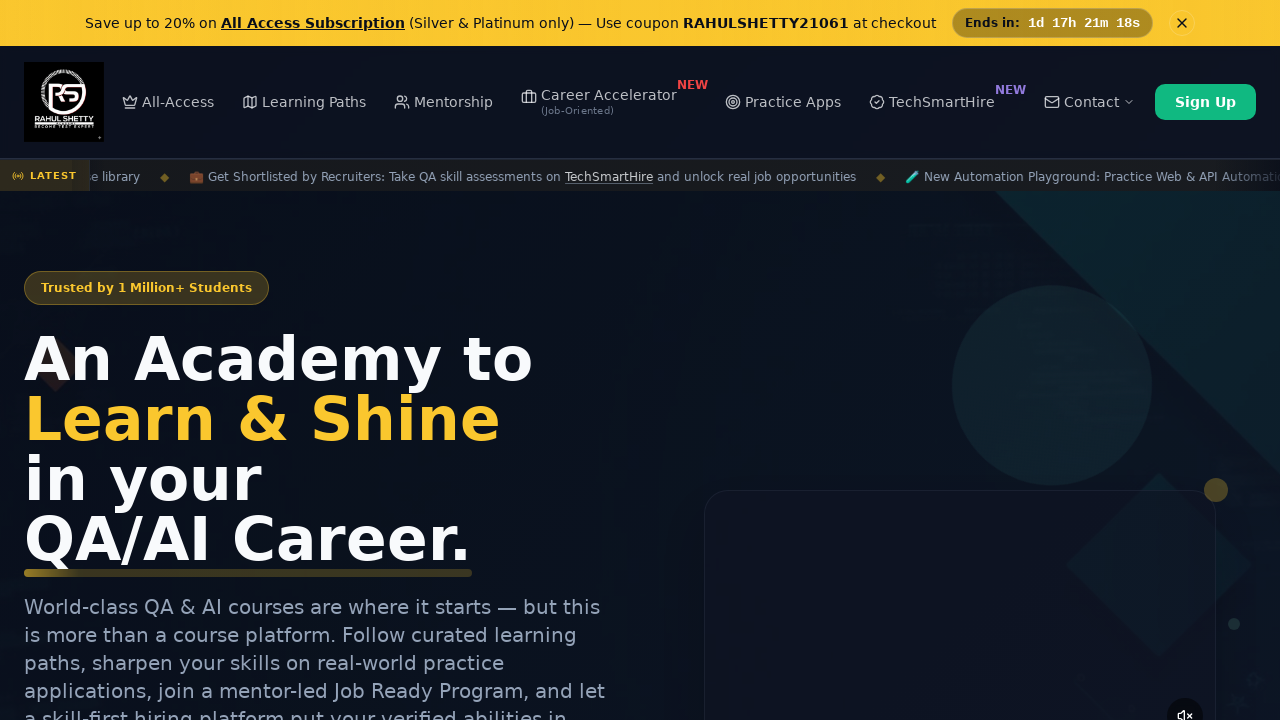

Retrieved page title
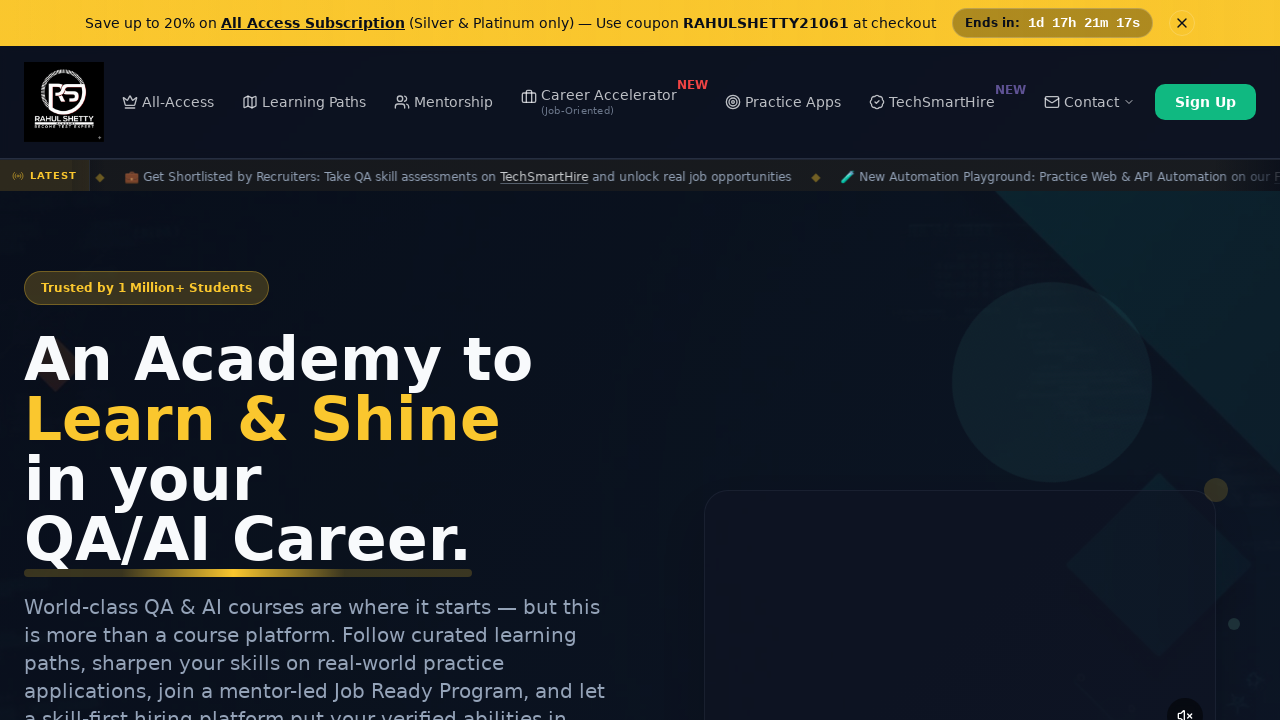

Verified page title is present and not empty
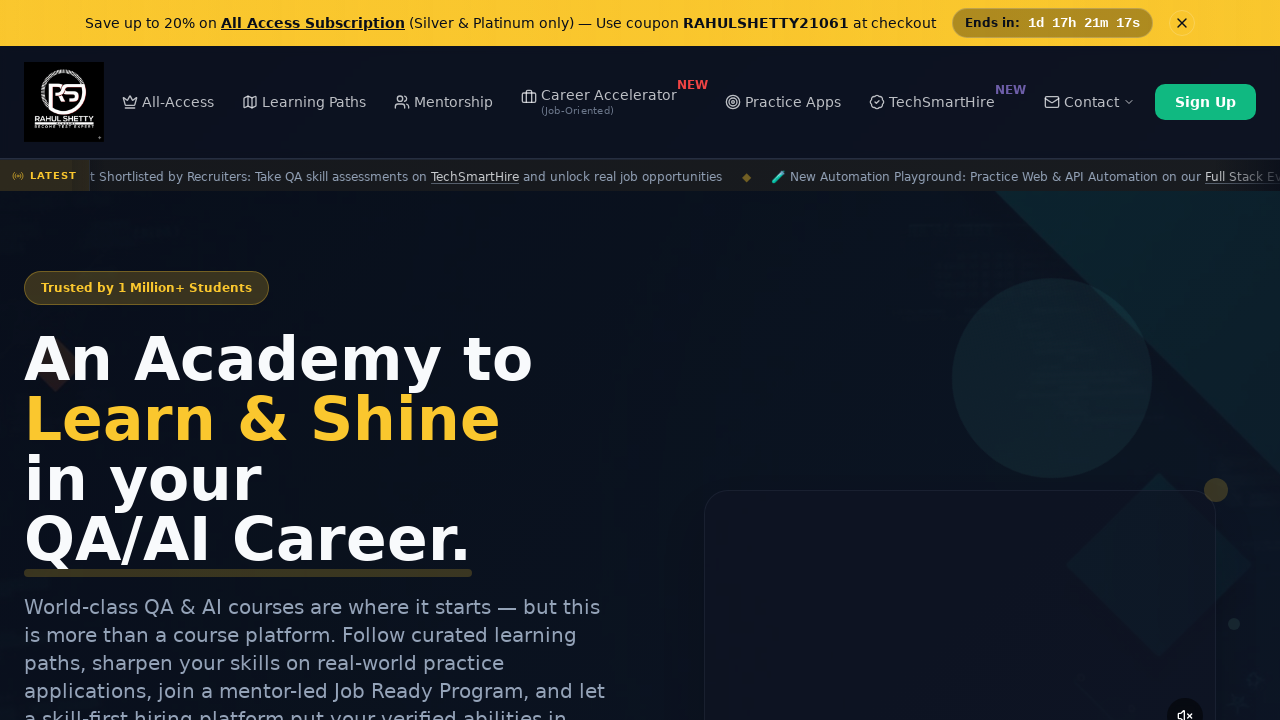

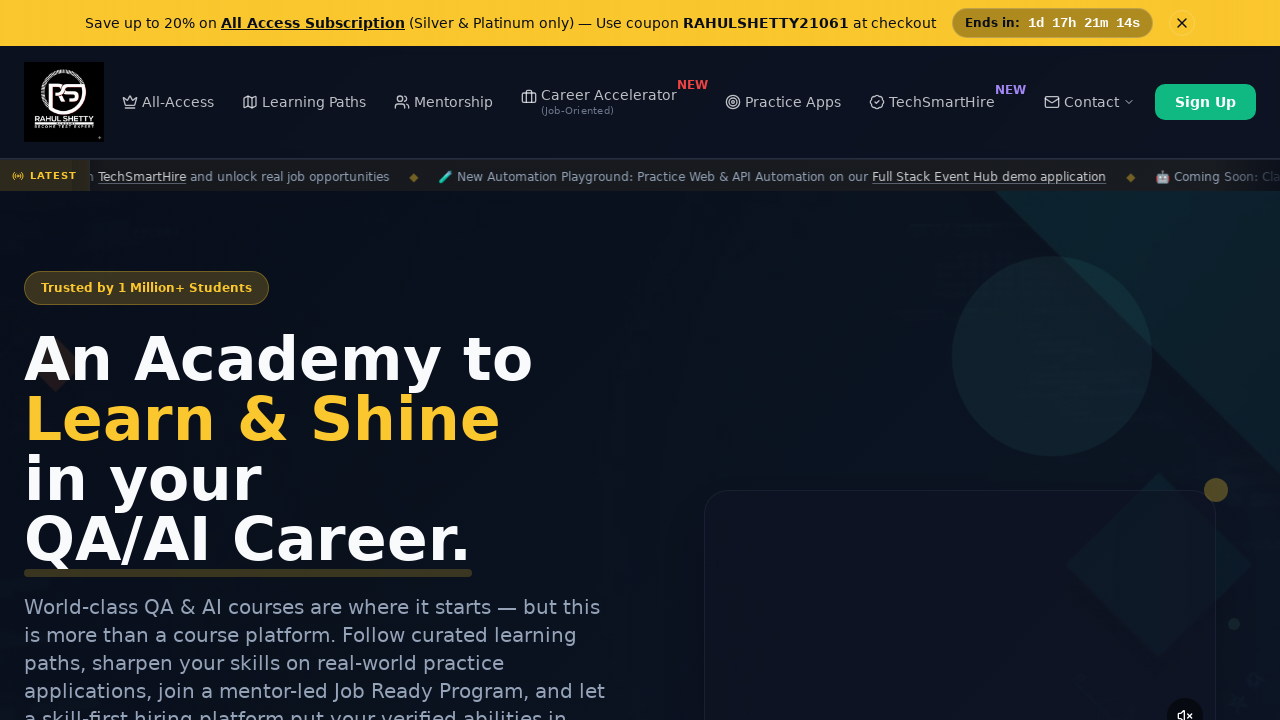